Tests the California Department of Real Estate public license lookup by entering a license number and submitting the search form to view license information.

Starting URL: http://www2.dre.ca.gov/PublicASP/pplinfo.asp

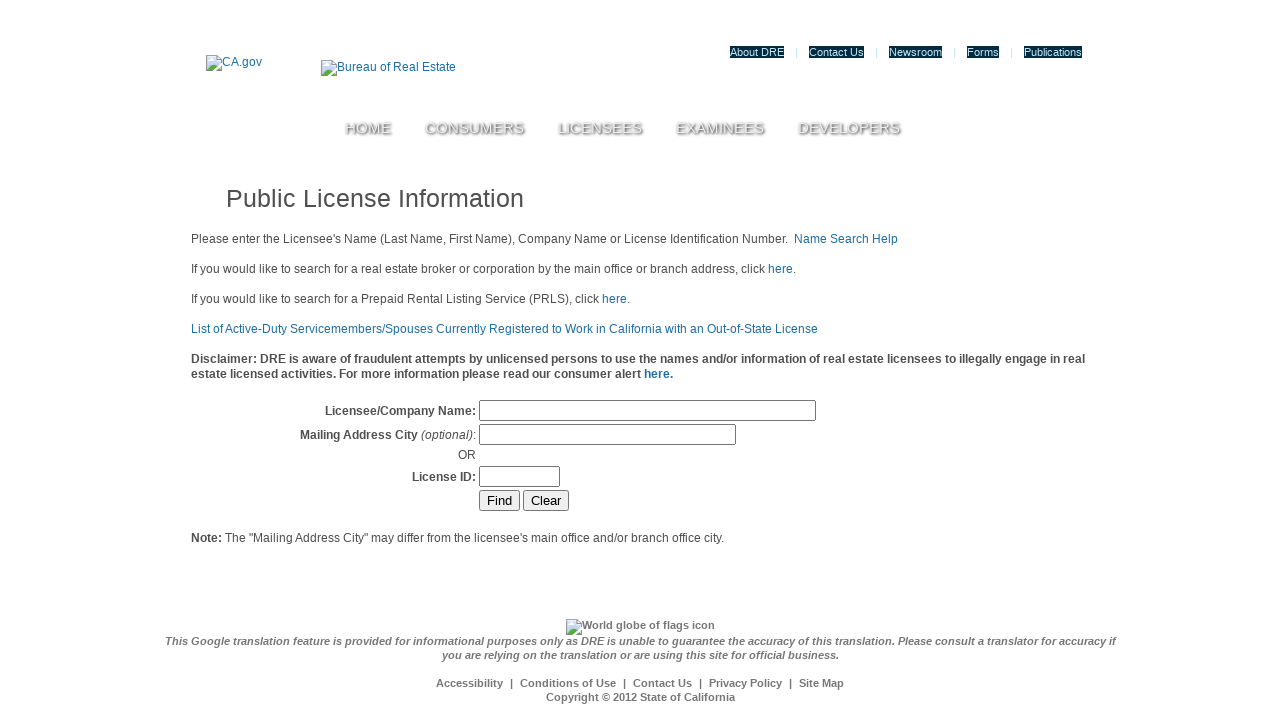

Filled license ID field with '01927845' on input[name='LICENSE_ID']
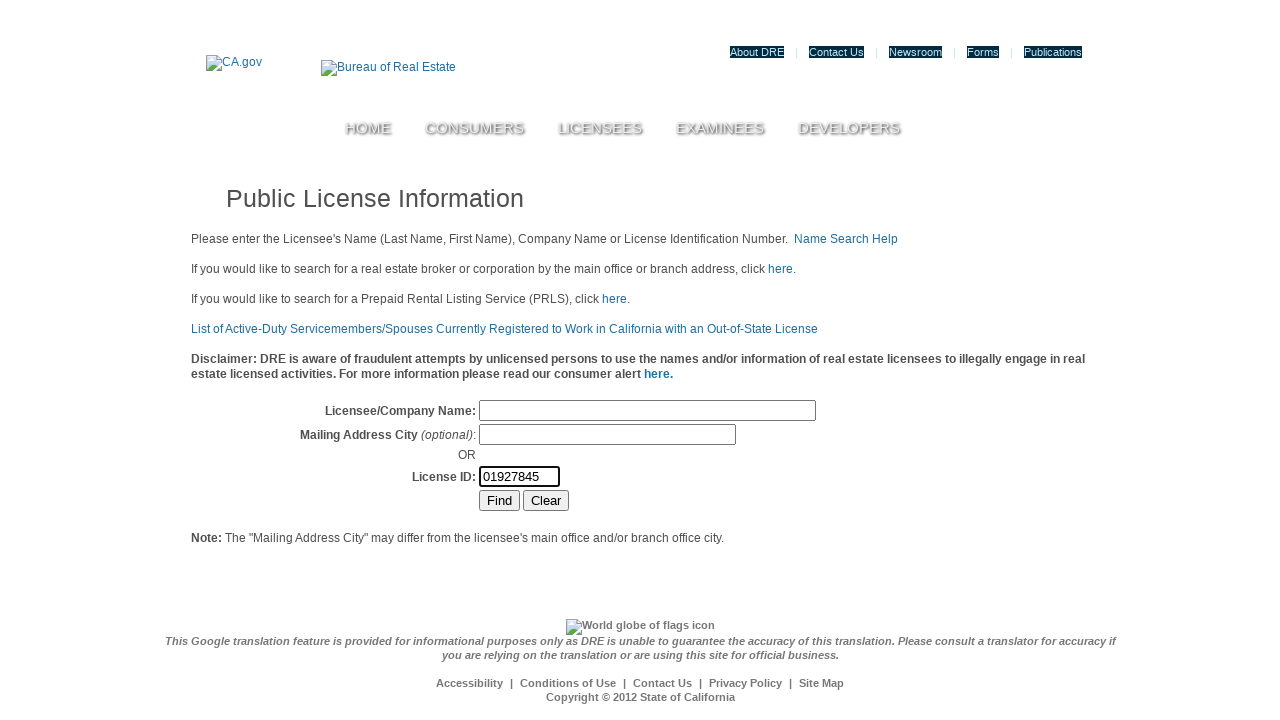

Clicked submit button to search for license at (499, 500) on xpath=//input[@type='submit']
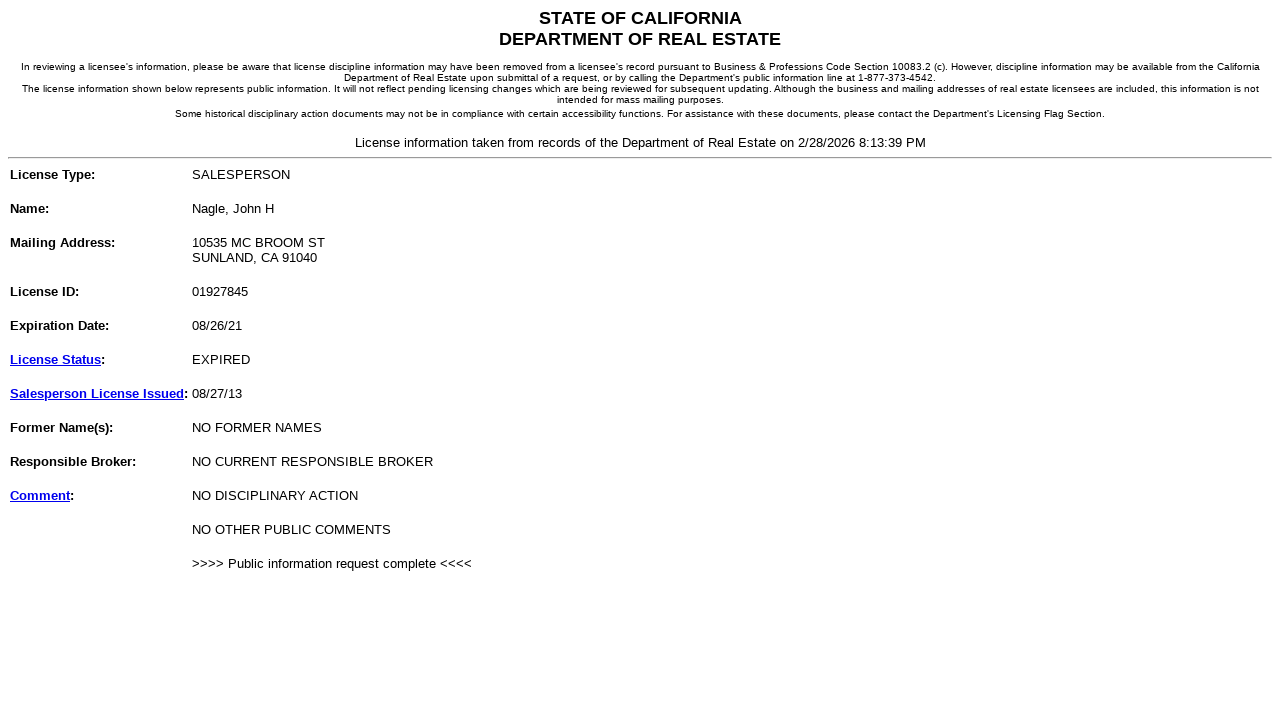

License information results table loaded
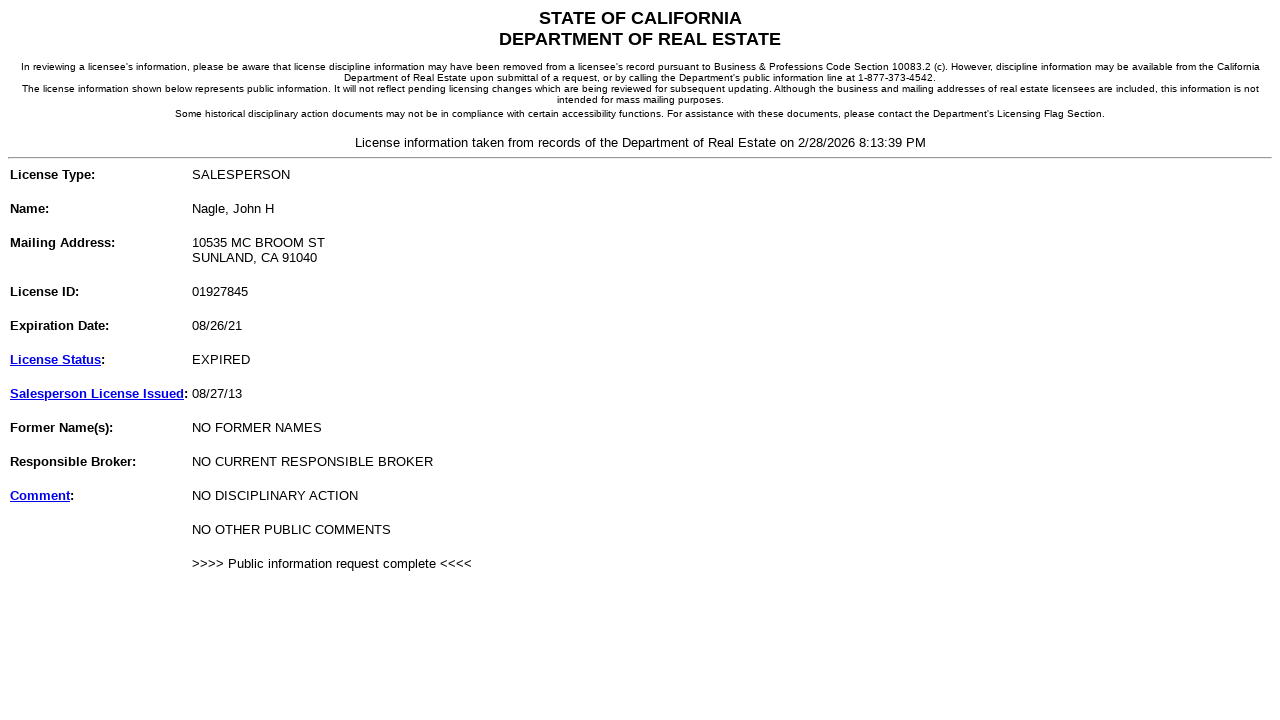

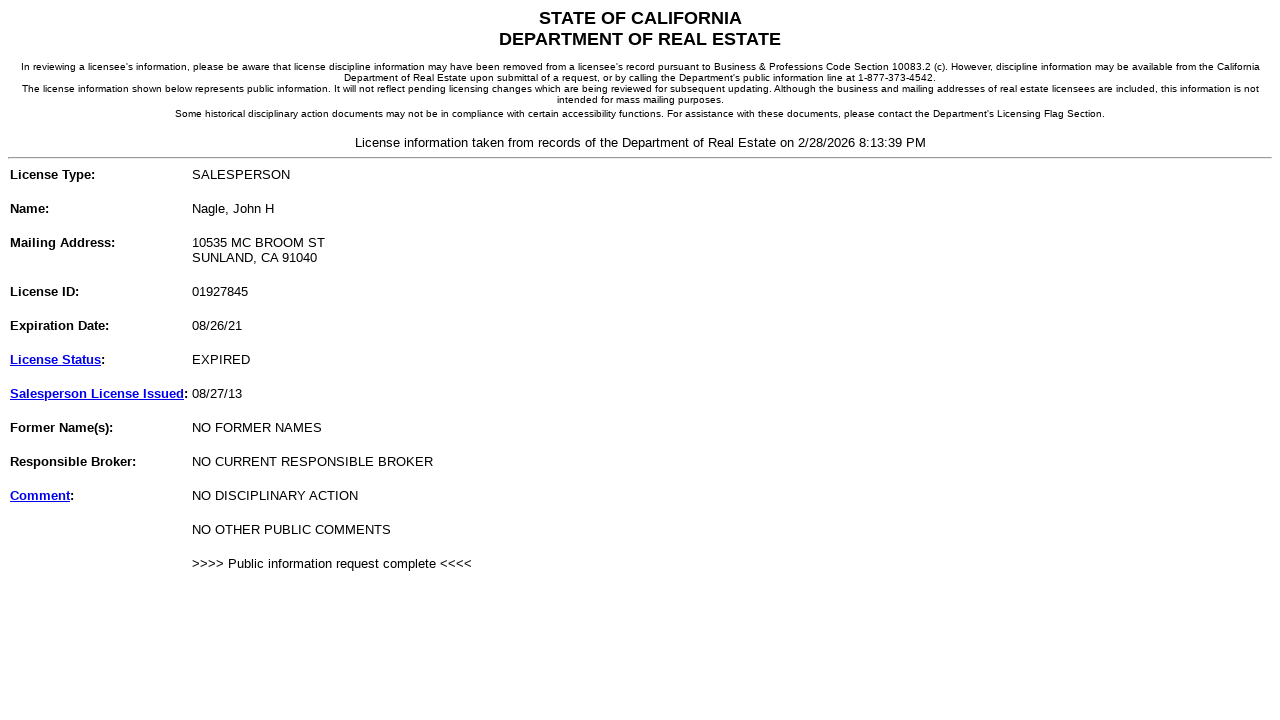